Tests iframe interaction by switching to a frame and entering text into an input field within the frame

Starting URL: https://demo.automationtesting.in/Frames.html

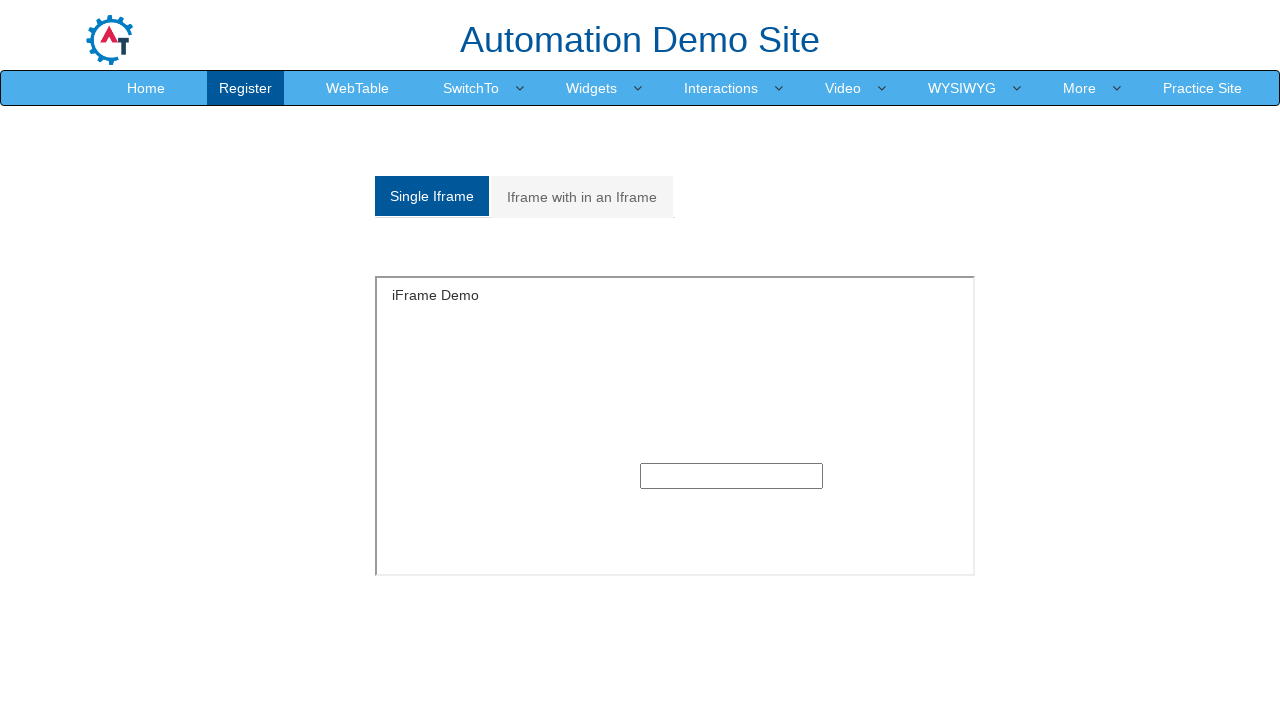

Navigated to iframe demo page
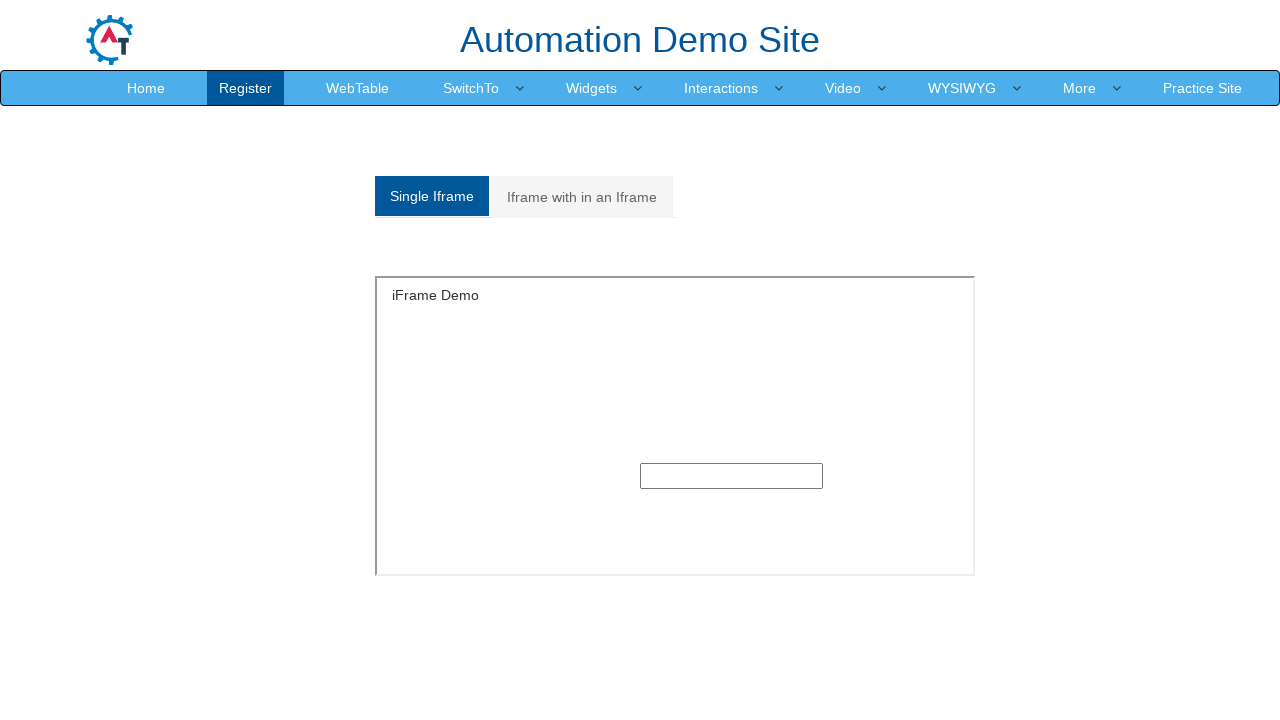

Located iframe with ID 'singleframe'
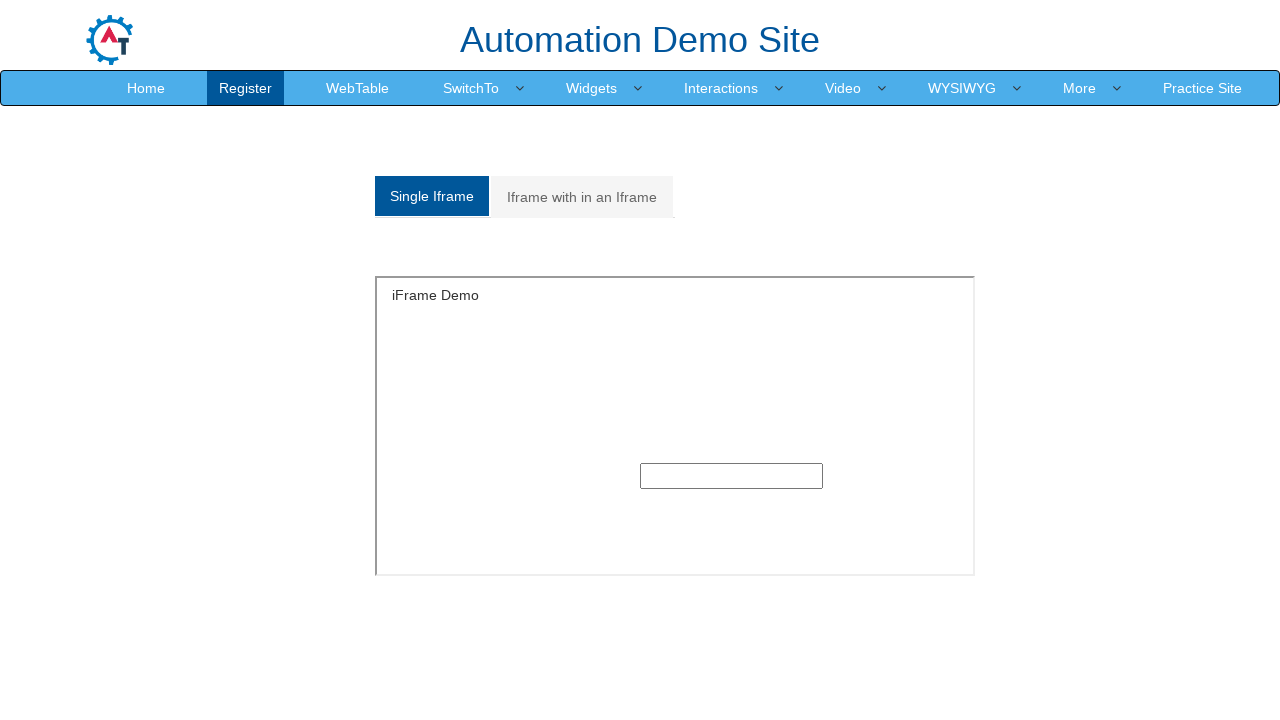

Entered 'Sample text for iframe testing' into input field within iframe on #singleframe >> internal:control=enter-frame >> input
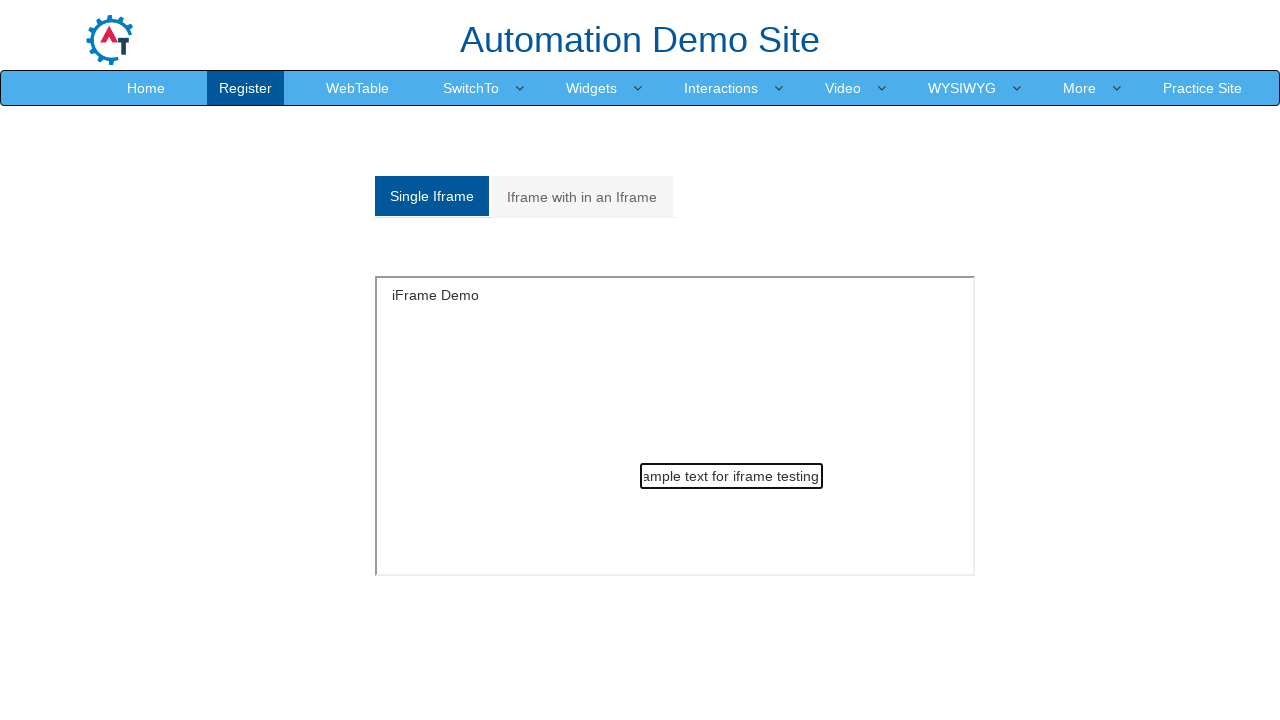

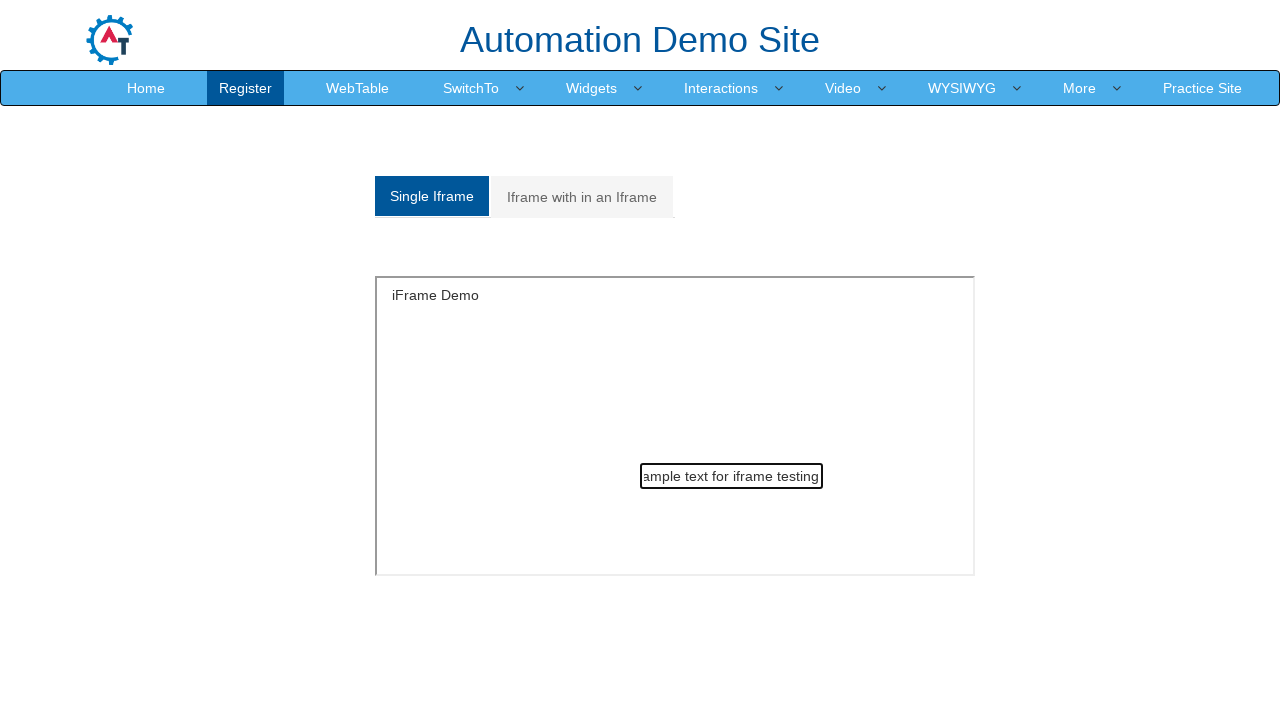